Tests network request failure by blocking specific API calls and verifying error handling

Starting URL: https://rahulshettyacademy.com/angularAppdemo/

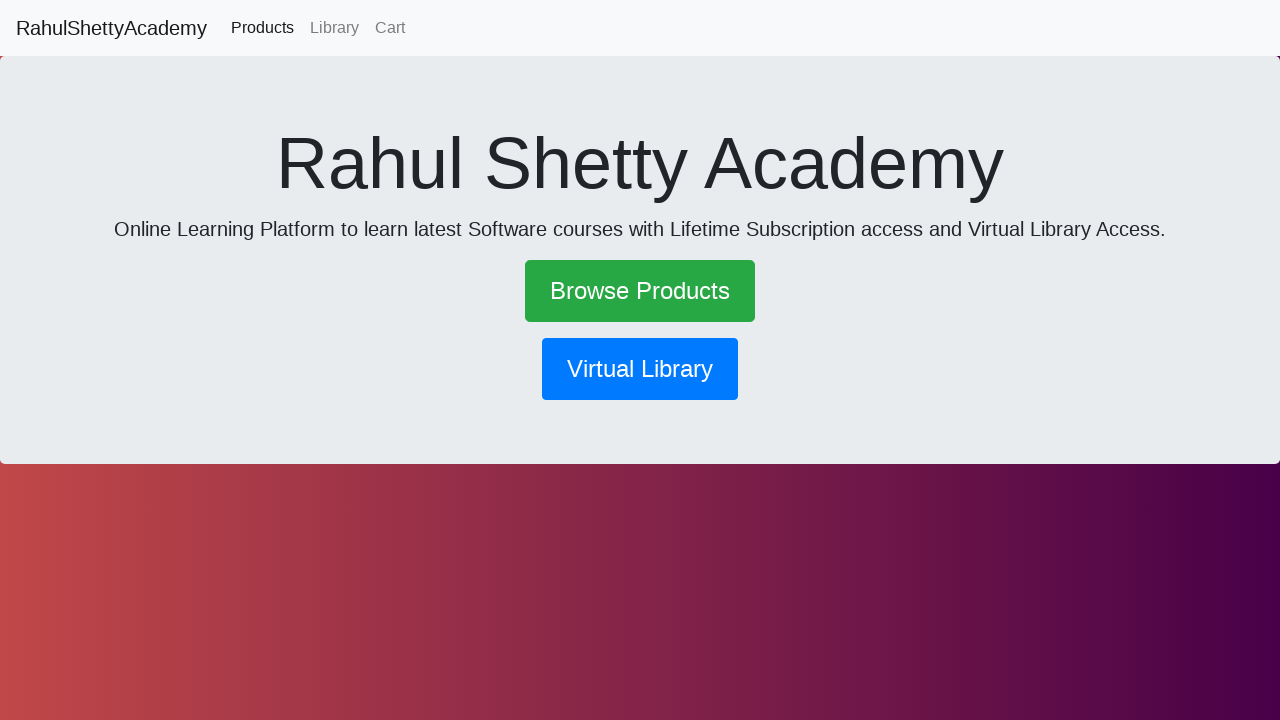

Clicked on Library button at (640, 369) on button[routerlink*='library']
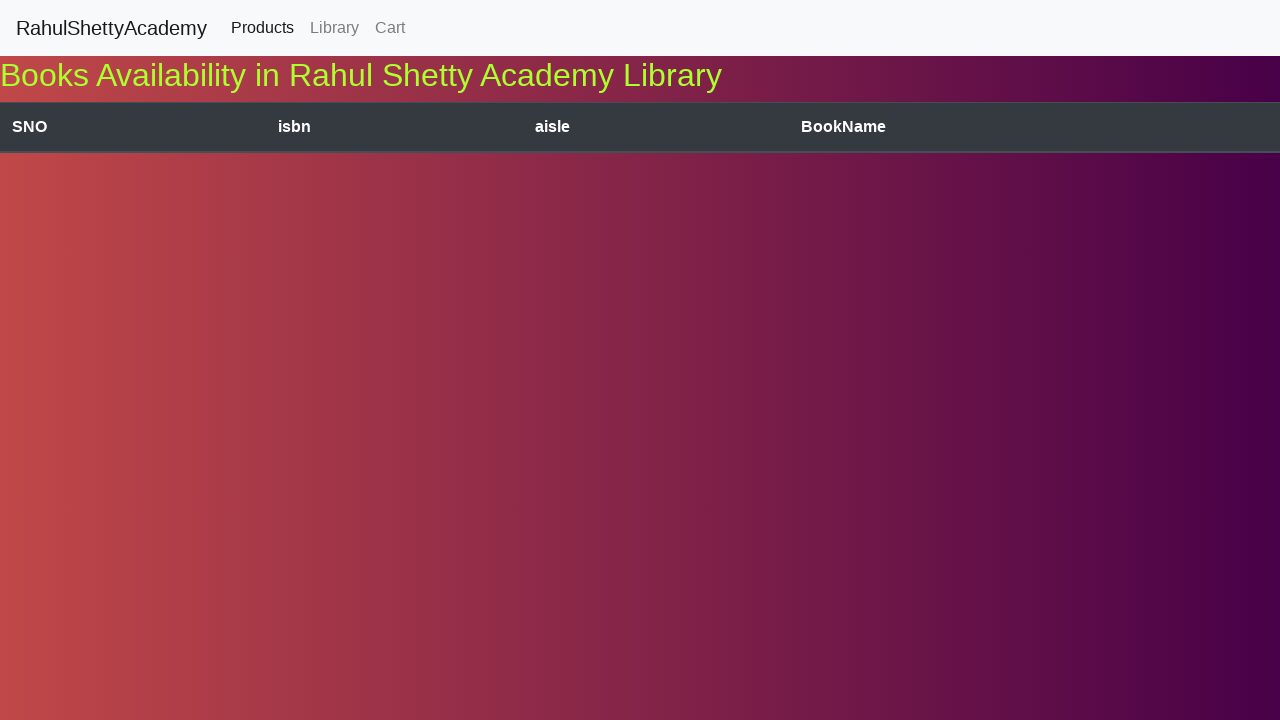

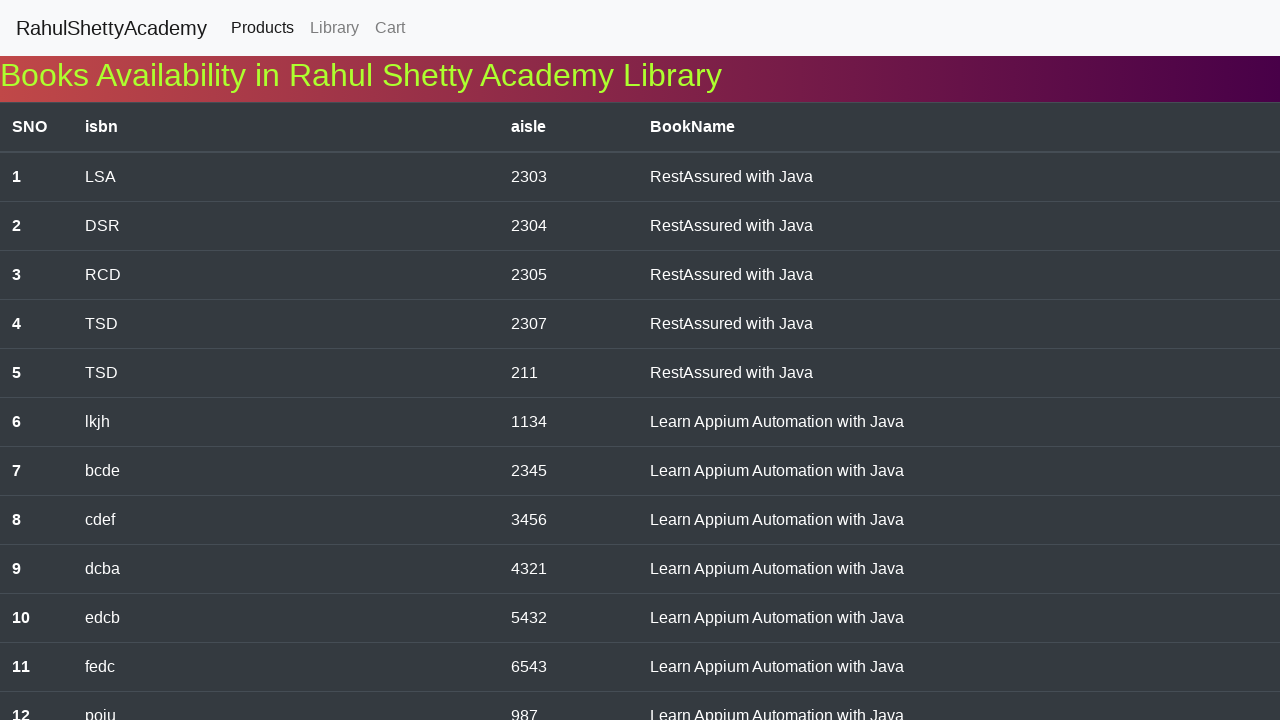